Tests an interactive calculator form by reading two numbers from the page, calculating their sum, selecting the answer from a dropdown, and submitting the form

Starting URL: https://suninjuly.github.io/selects1.html

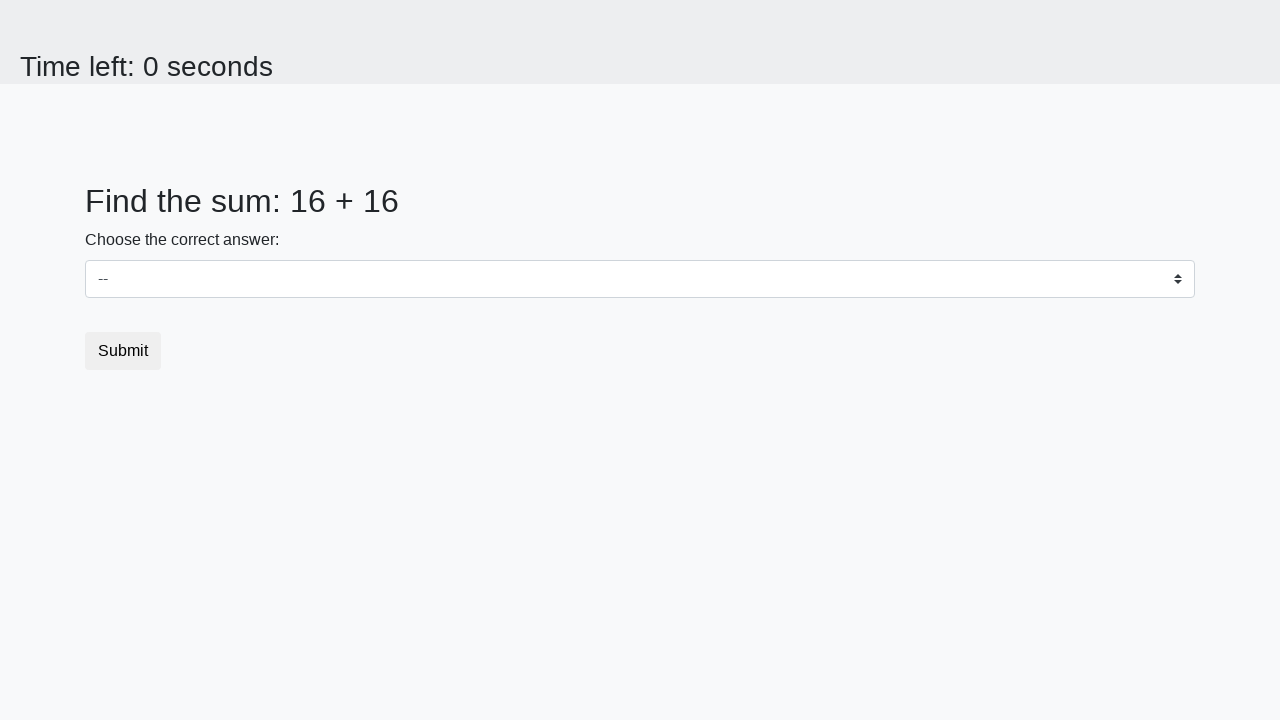

Read first number from #num1 element
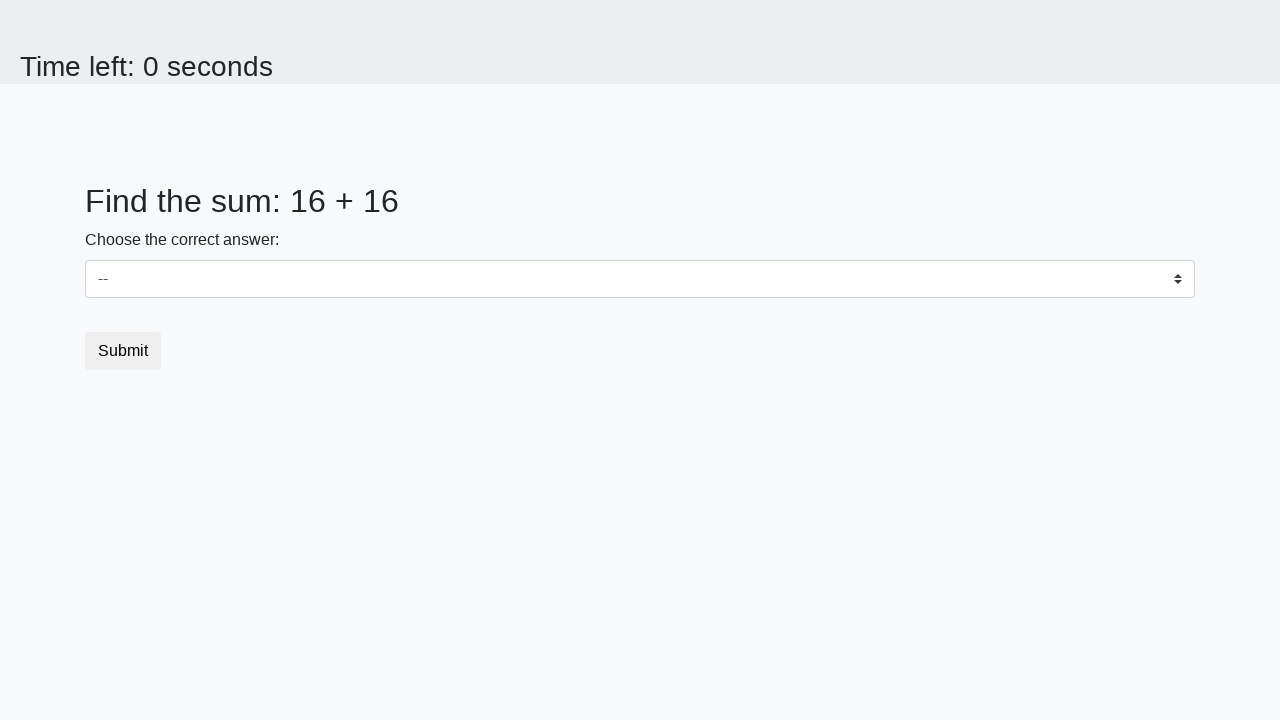

Read second number from #num2 element
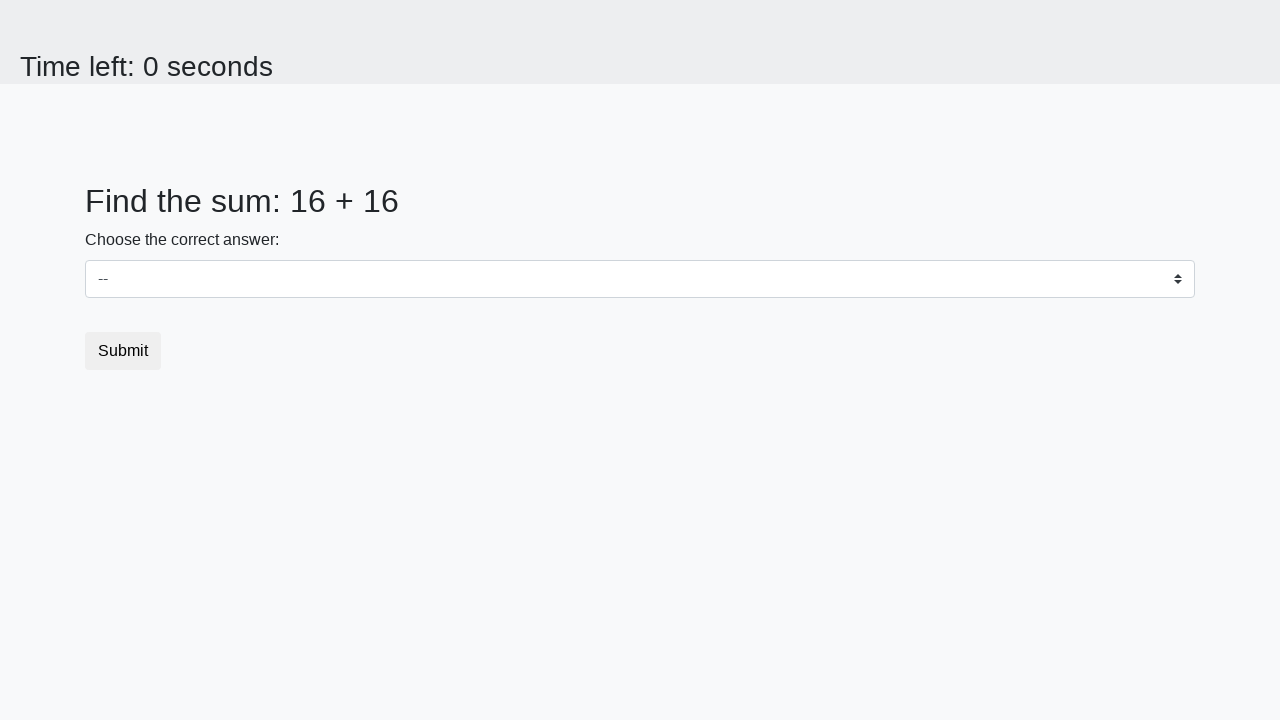

Calculated sum: 16 + 16 = 32
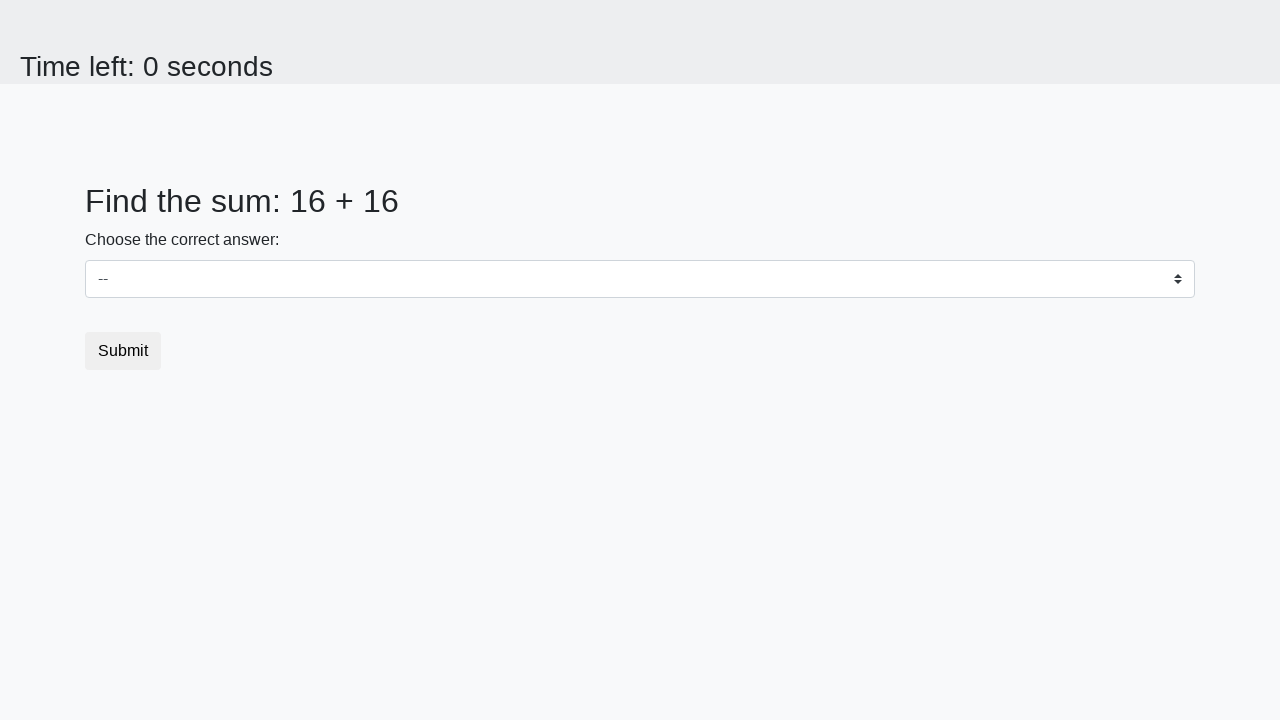

Selected answer '32' from dropdown on select
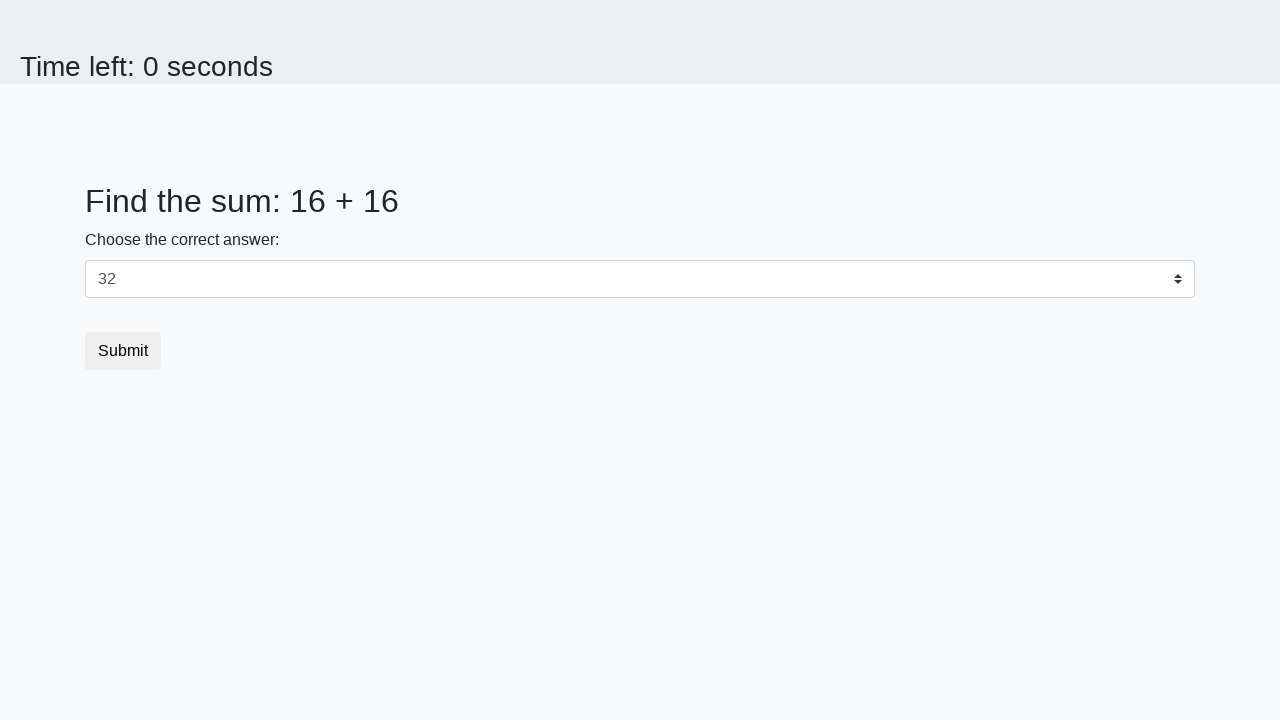

Clicked submit button to submit the form at (123, 351) on [type='submit']
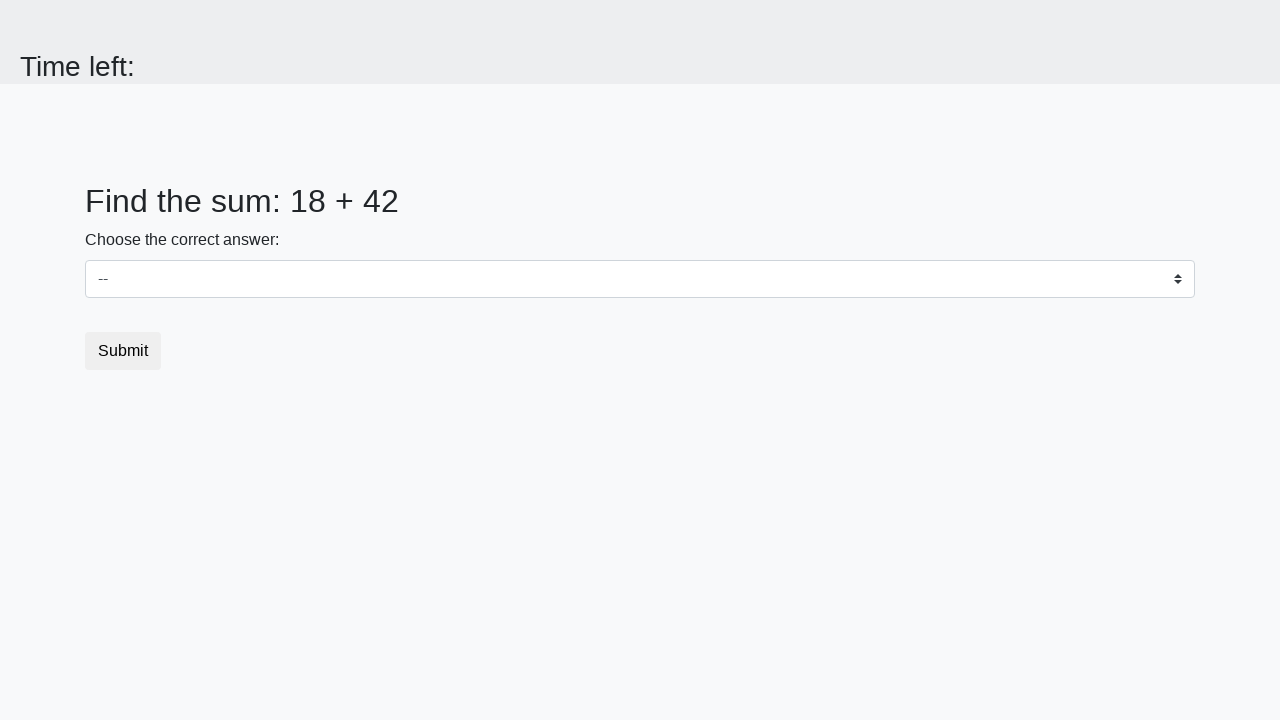

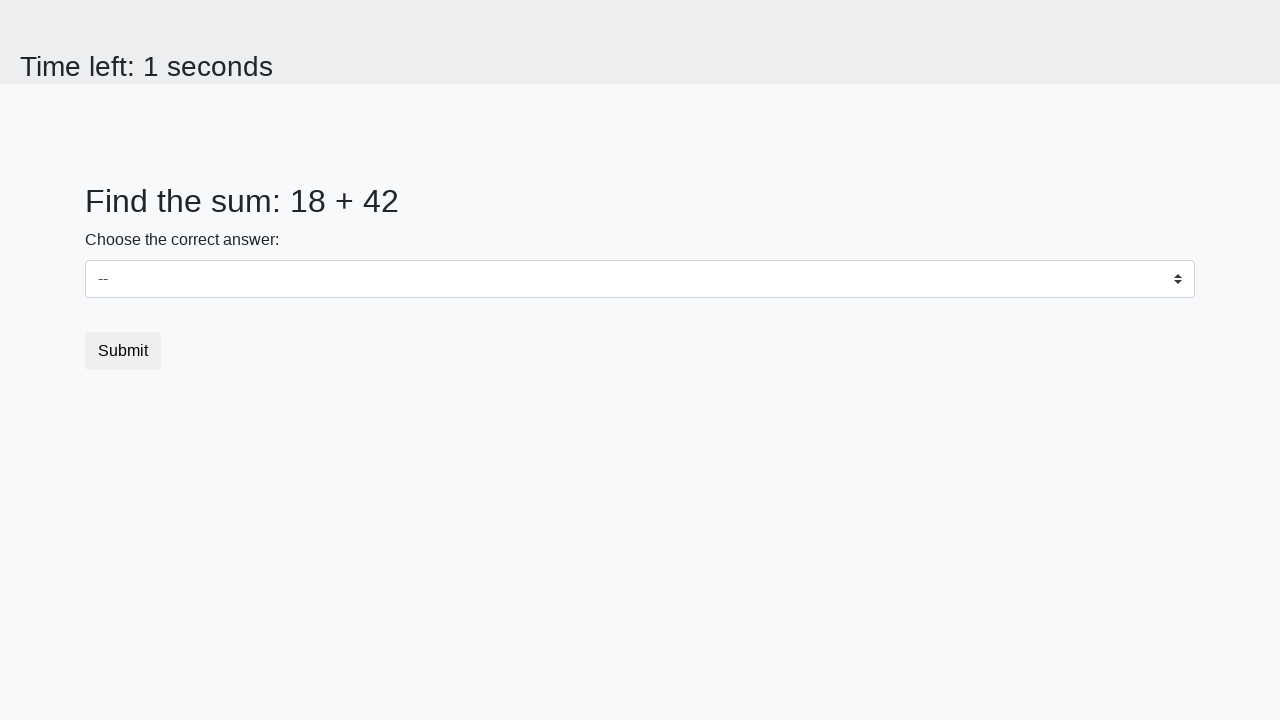